Navigates to a job listing page and verifies the page loads correctly by checking the page title contains expected text

Starting URL: https://test.jobtrain.co.uk/ybscareers/Home/Job

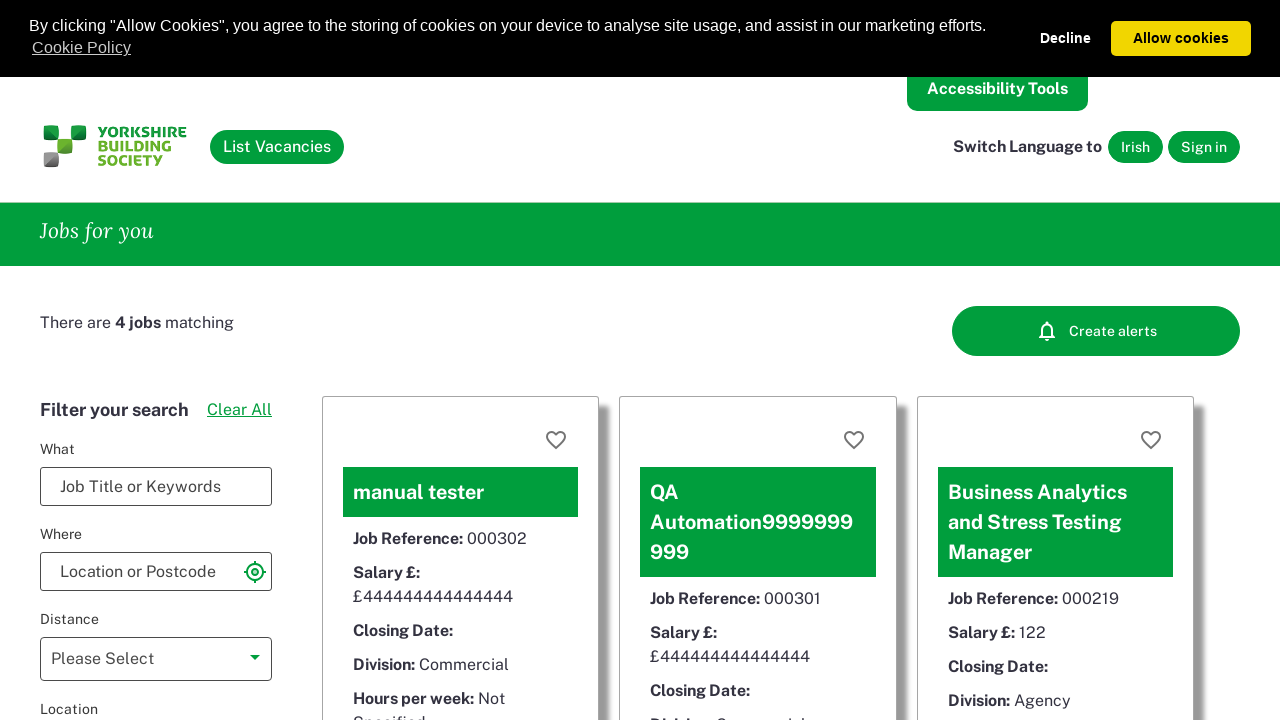

Navigated to job listing page
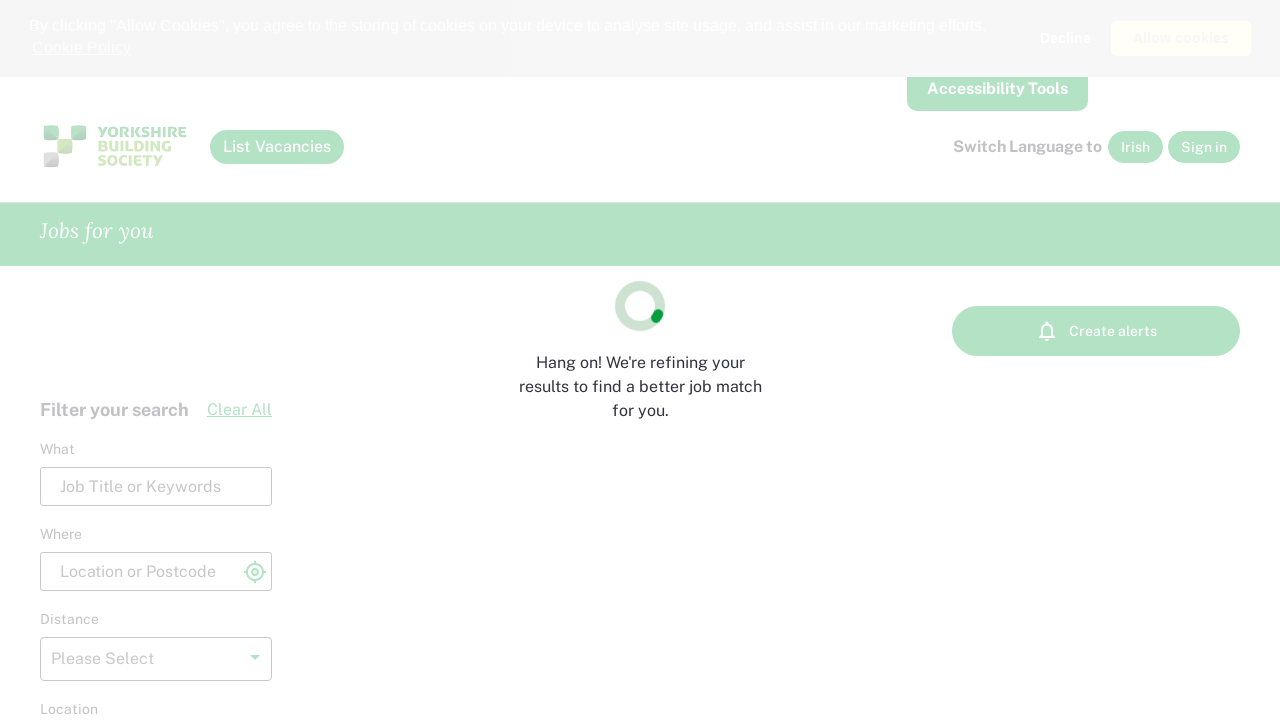

Page title element loaded and is present
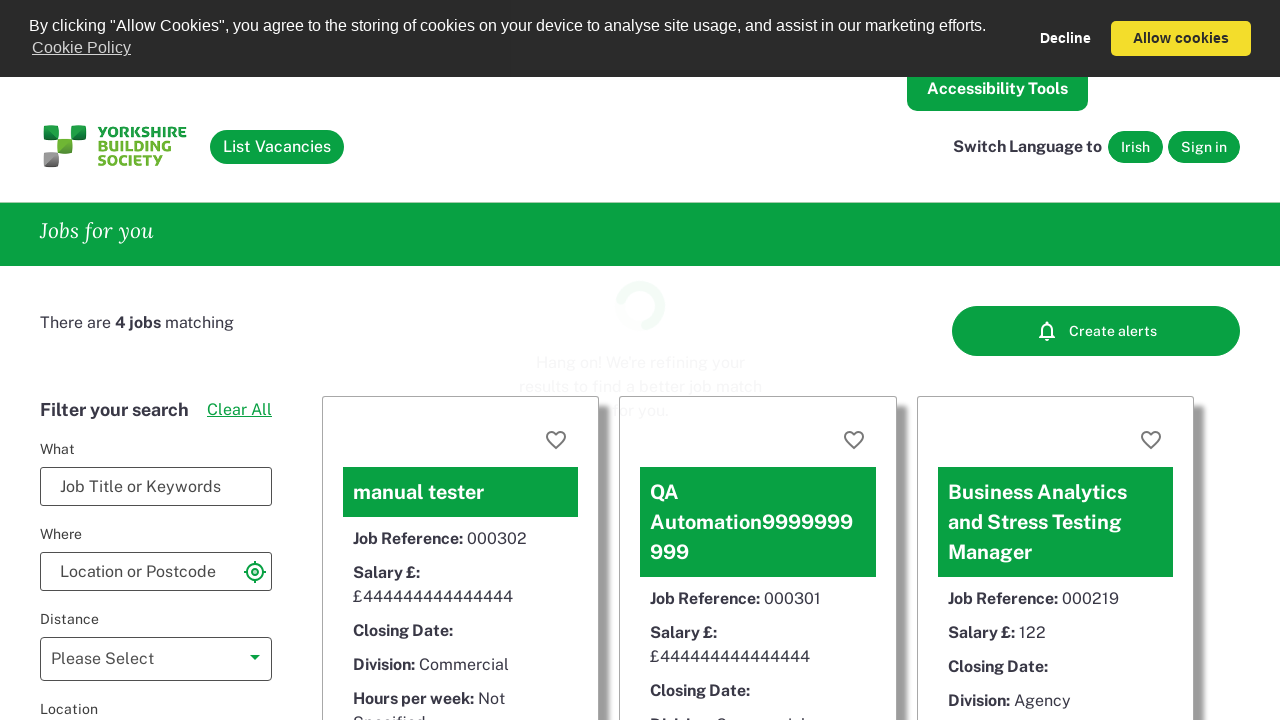

Retrieved page title text: 'Jobs for you'
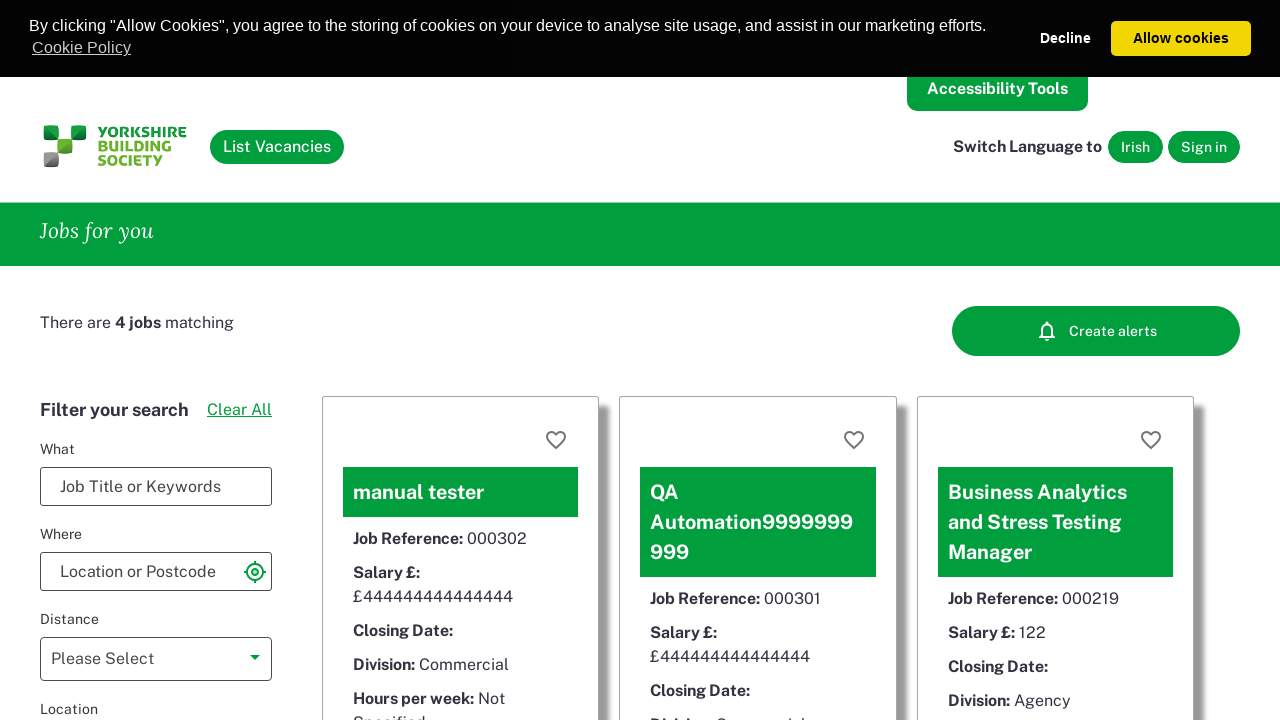

Verified page title contains 'Jobs'
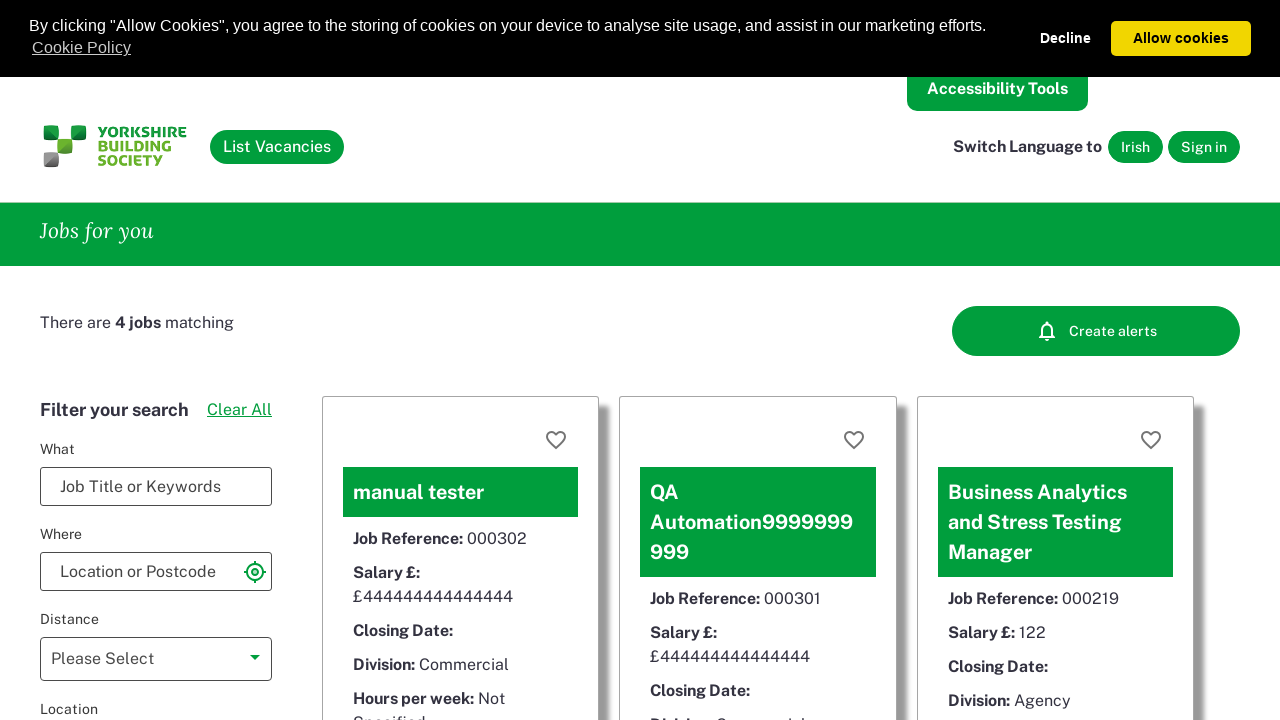

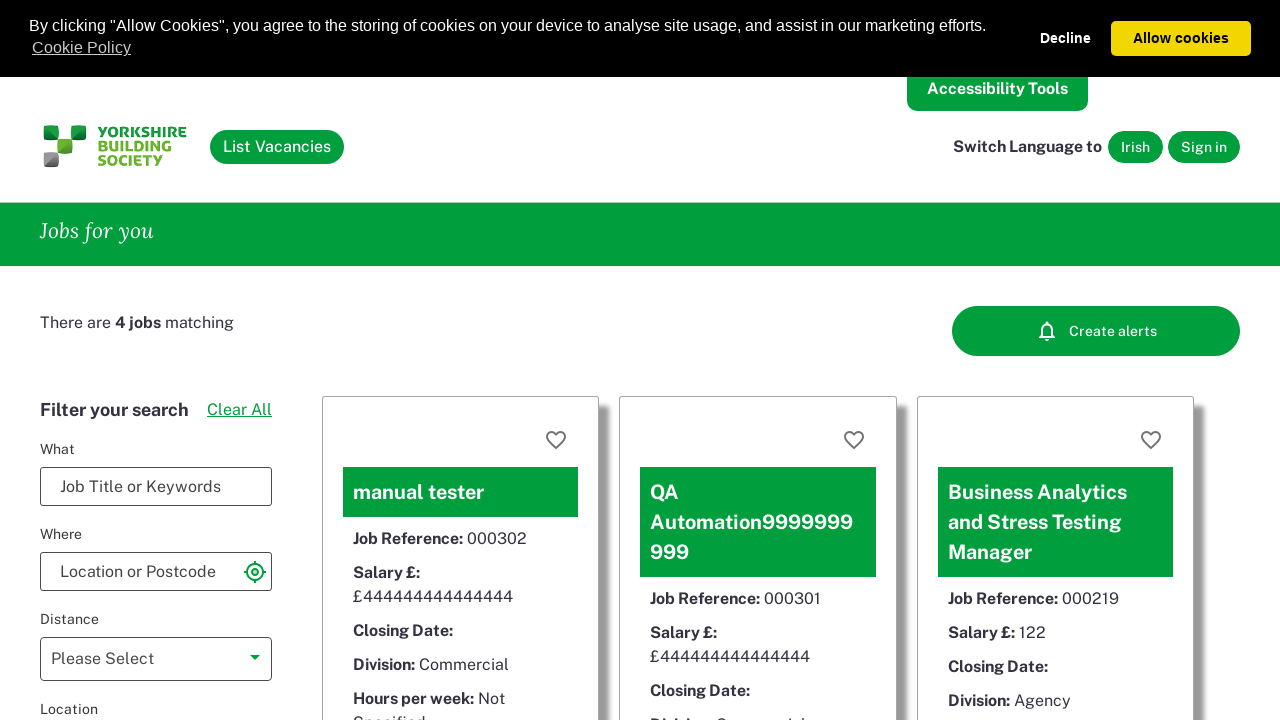